Tests that the complete all checkbox updates state when individual items are completed or cleared

Starting URL: https://demo.playwright.dev/todomvc

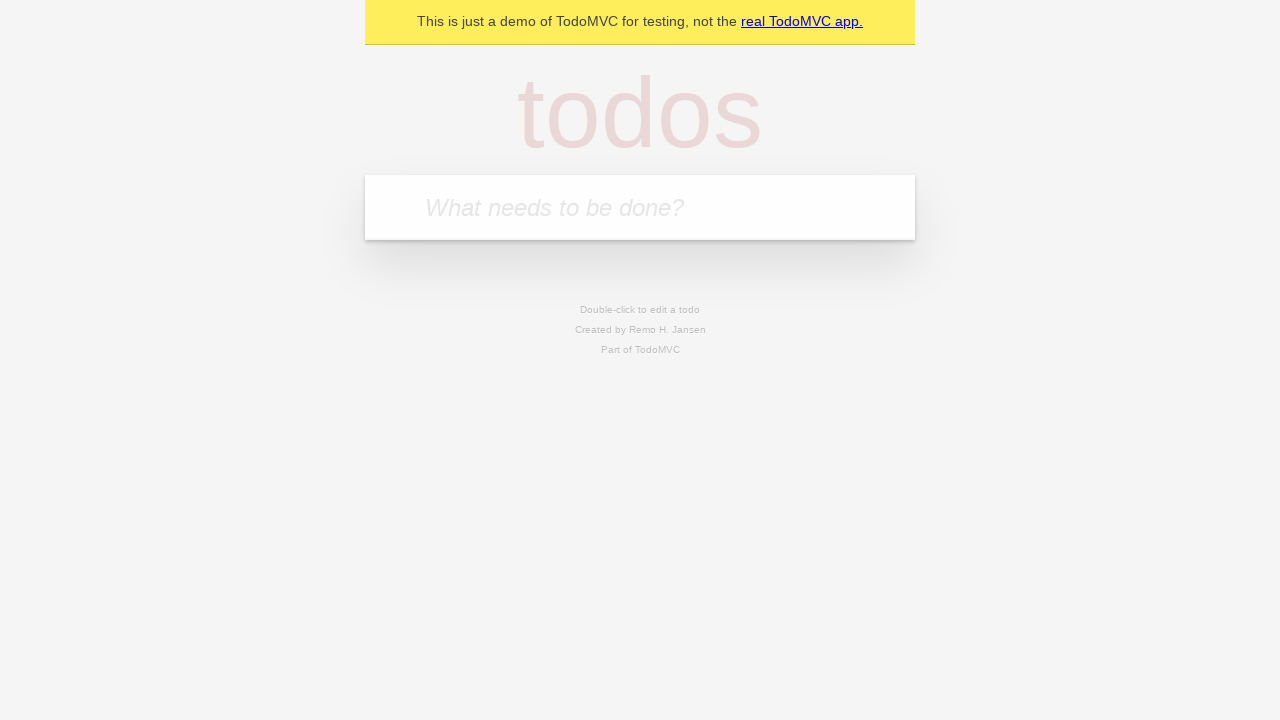

Filled todo input with 'buy some cheese' on internal:attr=[placeholder="What needs to be done?"i]
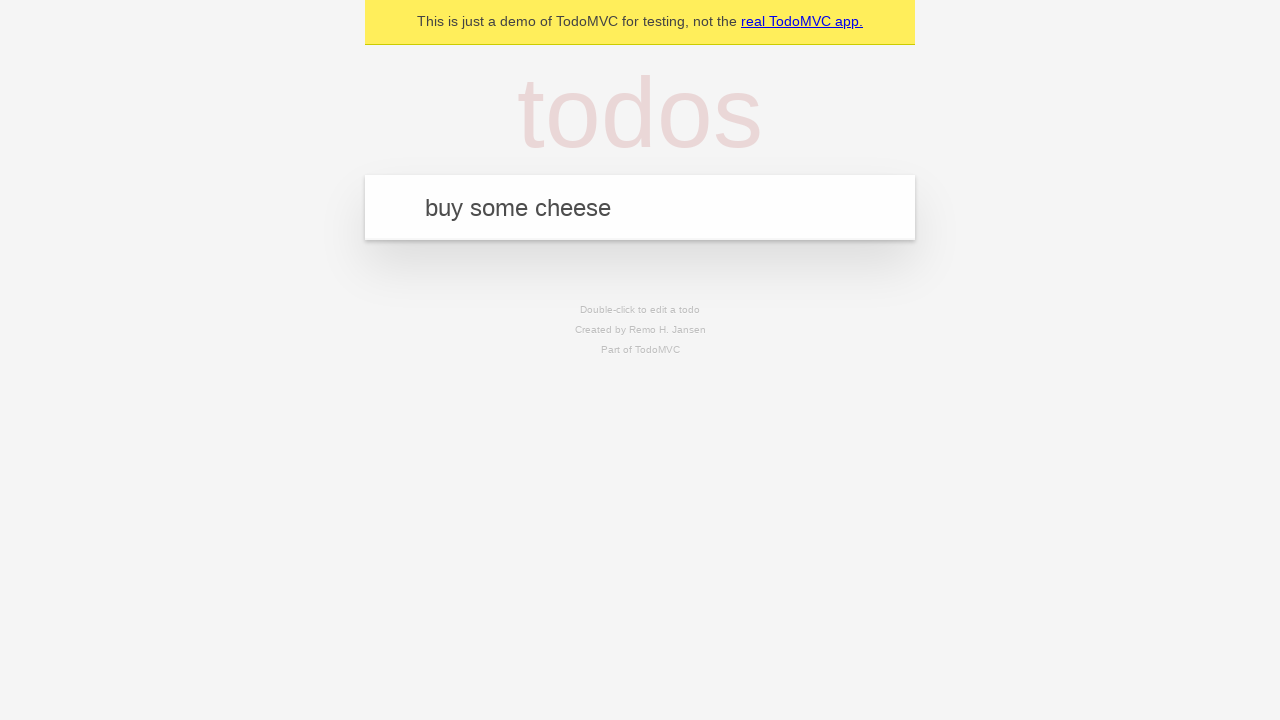

Pressed Enter to create todo 'buy some cheese' on internal:attr=[placeholder="What needs to be done?"i]
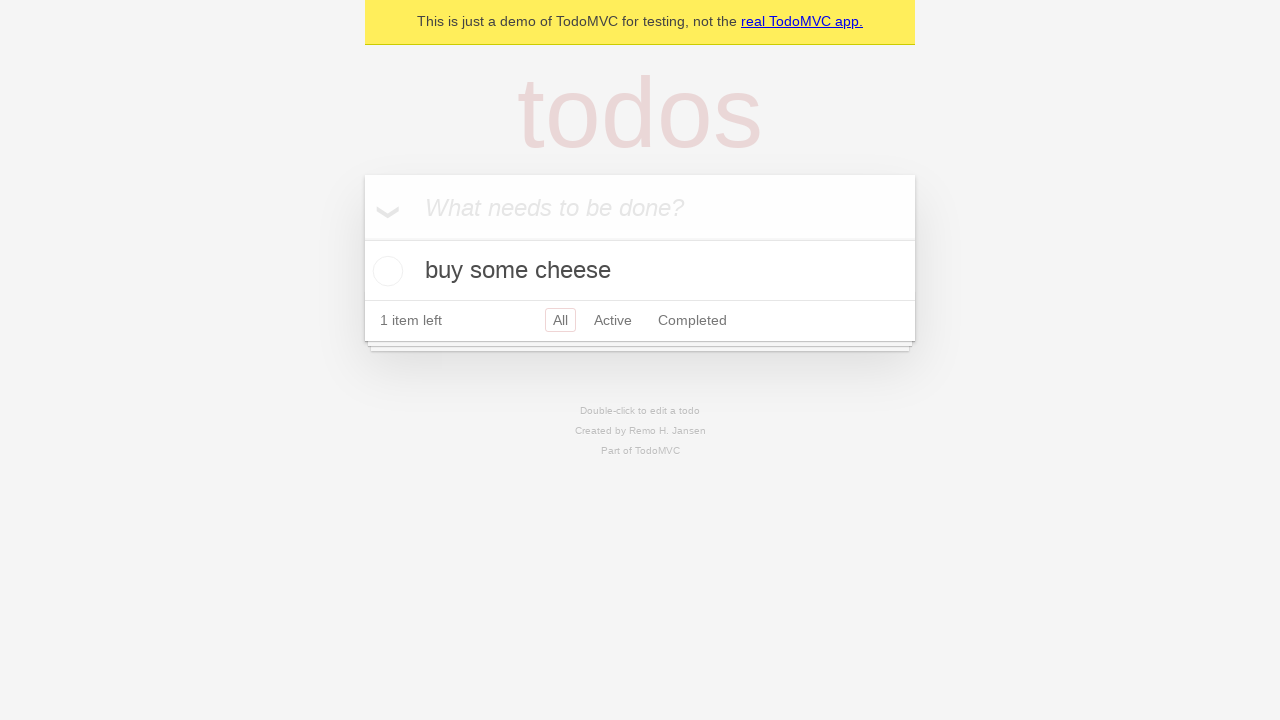

Filled todo input with 'feed the cat' on internal:attr=[placeholder="What needs to be done?"i]
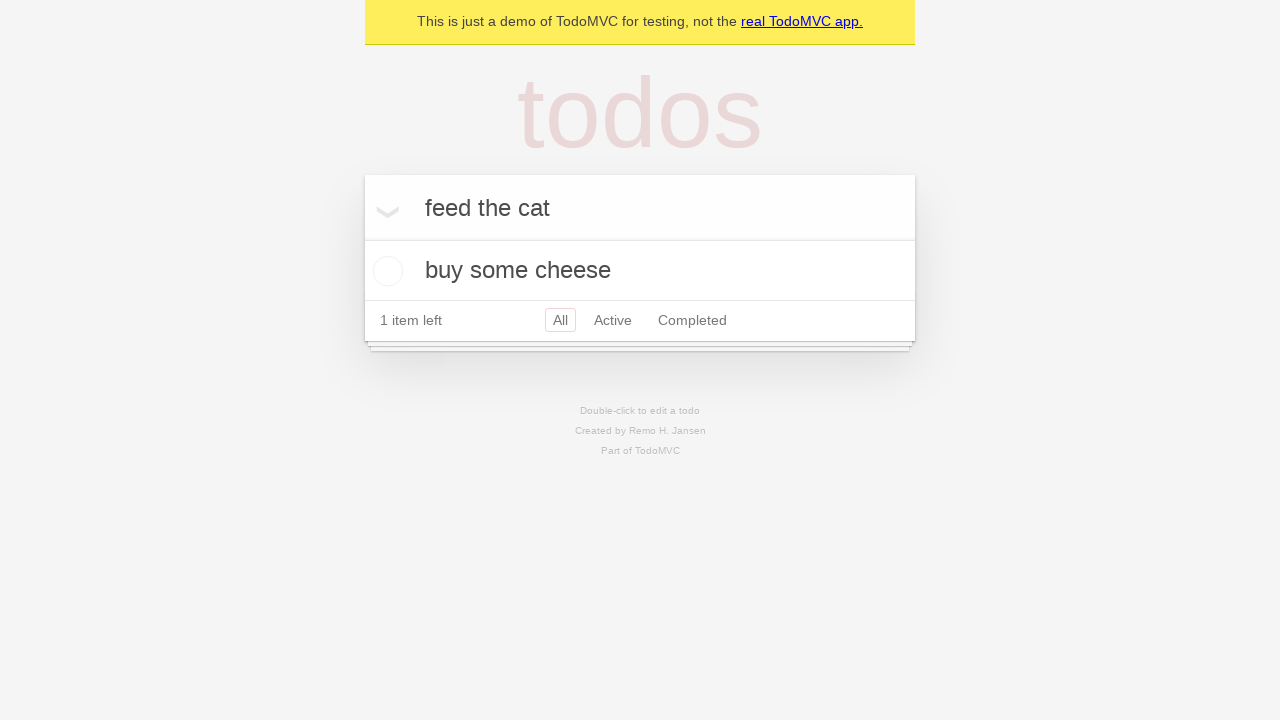

Pressed Enter to create todo 'feed the cat' on internal:attr=[placeholder="What needs to be done?"i]
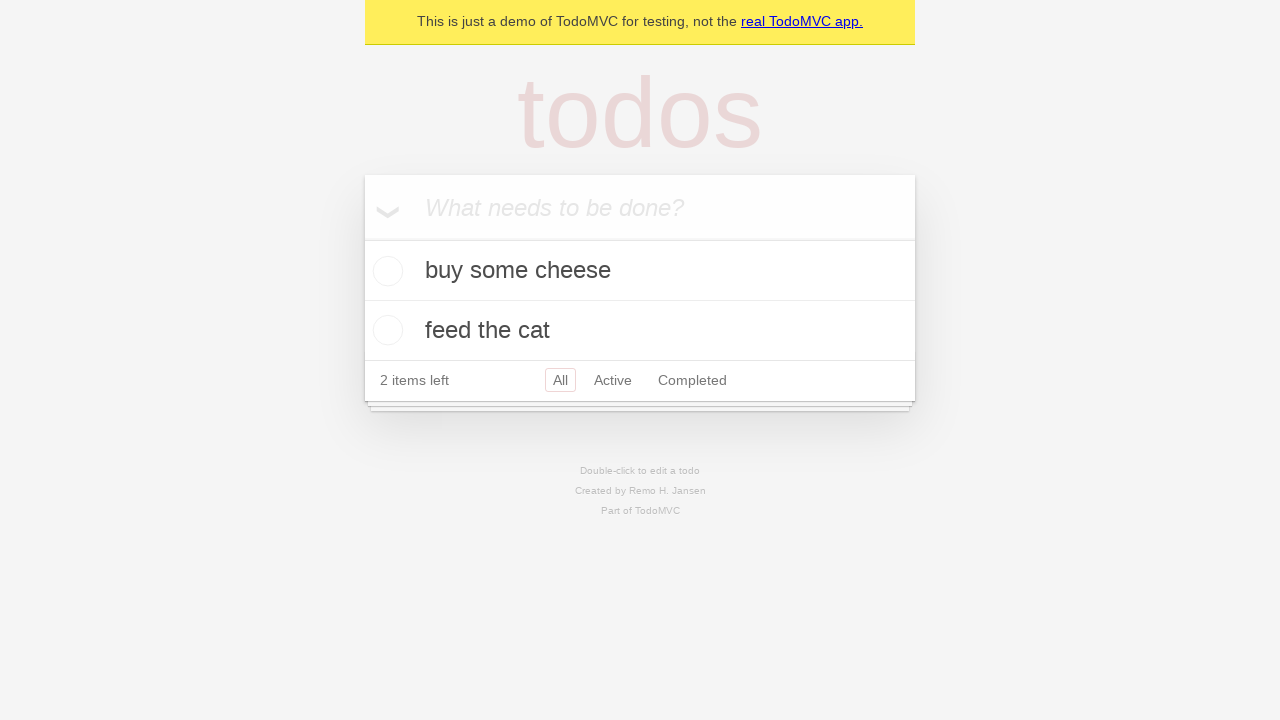

Filled todo input with 'book a doctors appointment' on internal:attr=[placeholder="What needs to be done?"i]
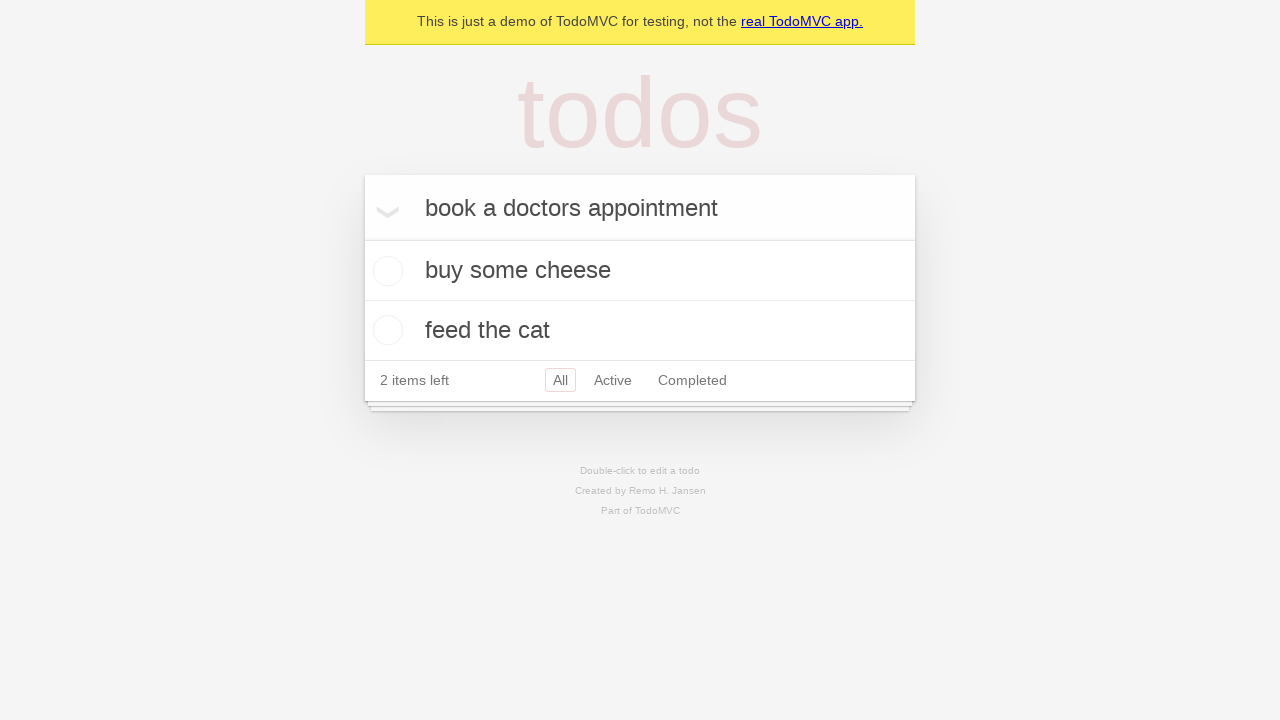

Pressed Enter to create todo 'book a doctors appointment' on internal:attr=[placeholder="What needs to be done?"i]
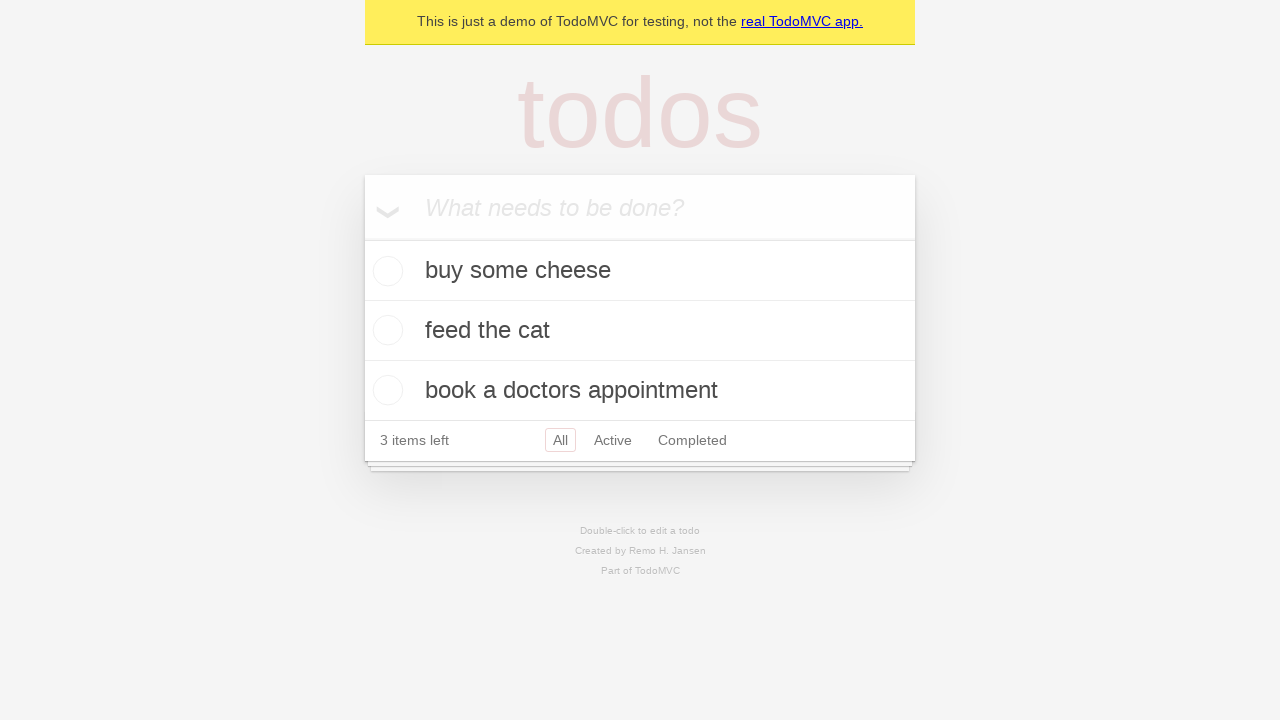

All 3 todos have been created
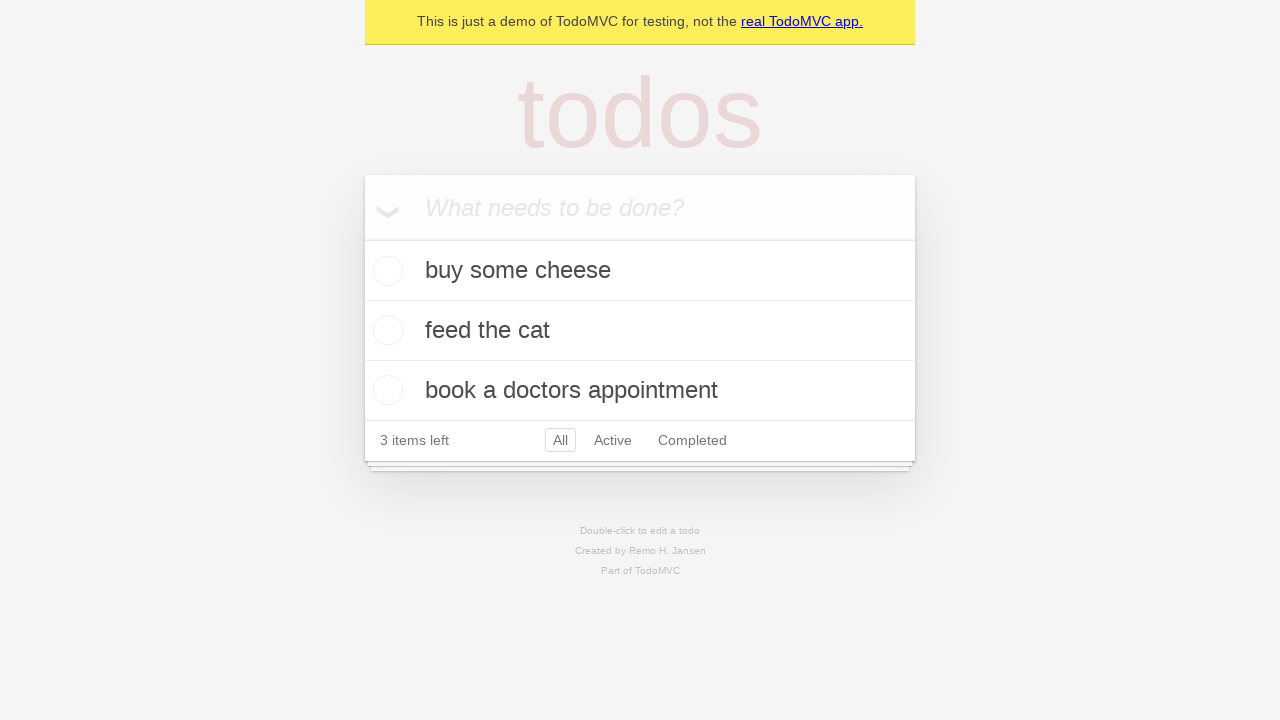

Clicked 'Mark all as complete' checkbox at (362, 238) on internal:label="Mark all as complete"i
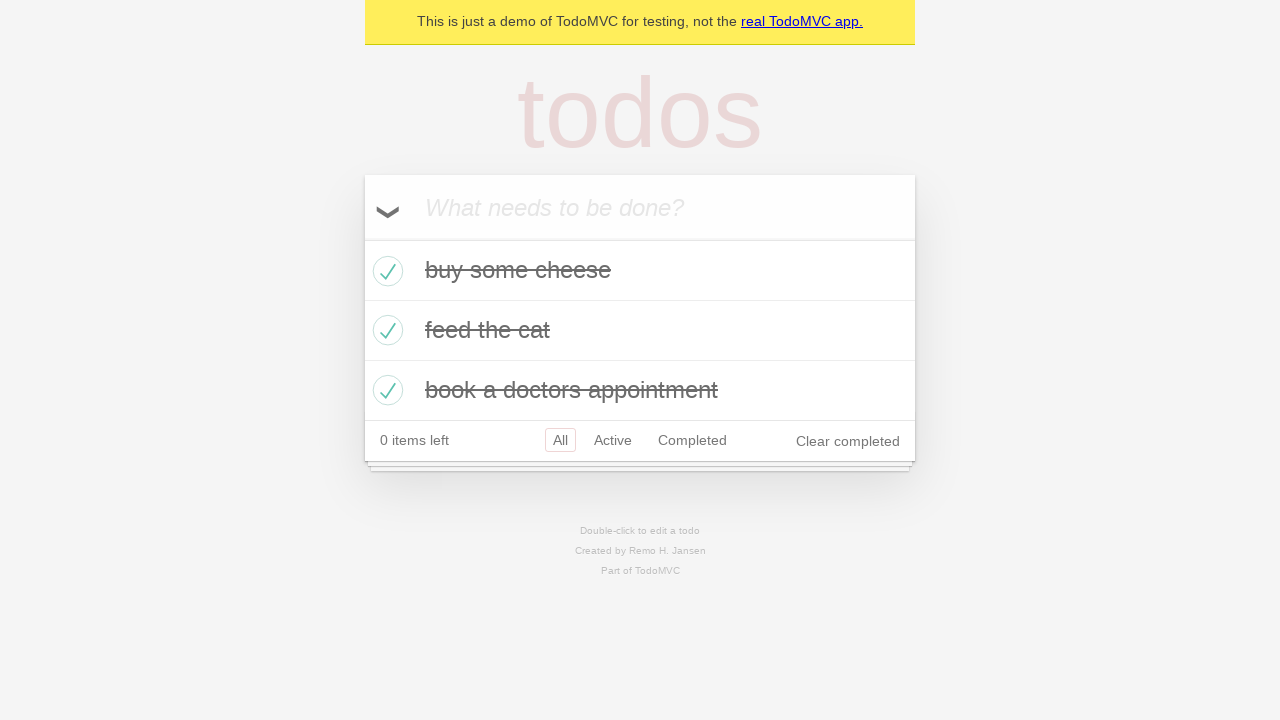

Unchecked the first todo item at (385, 271) on internal:testid=[data-testid="todo-item"s] >> nth=0 >> internal:role=checkbox
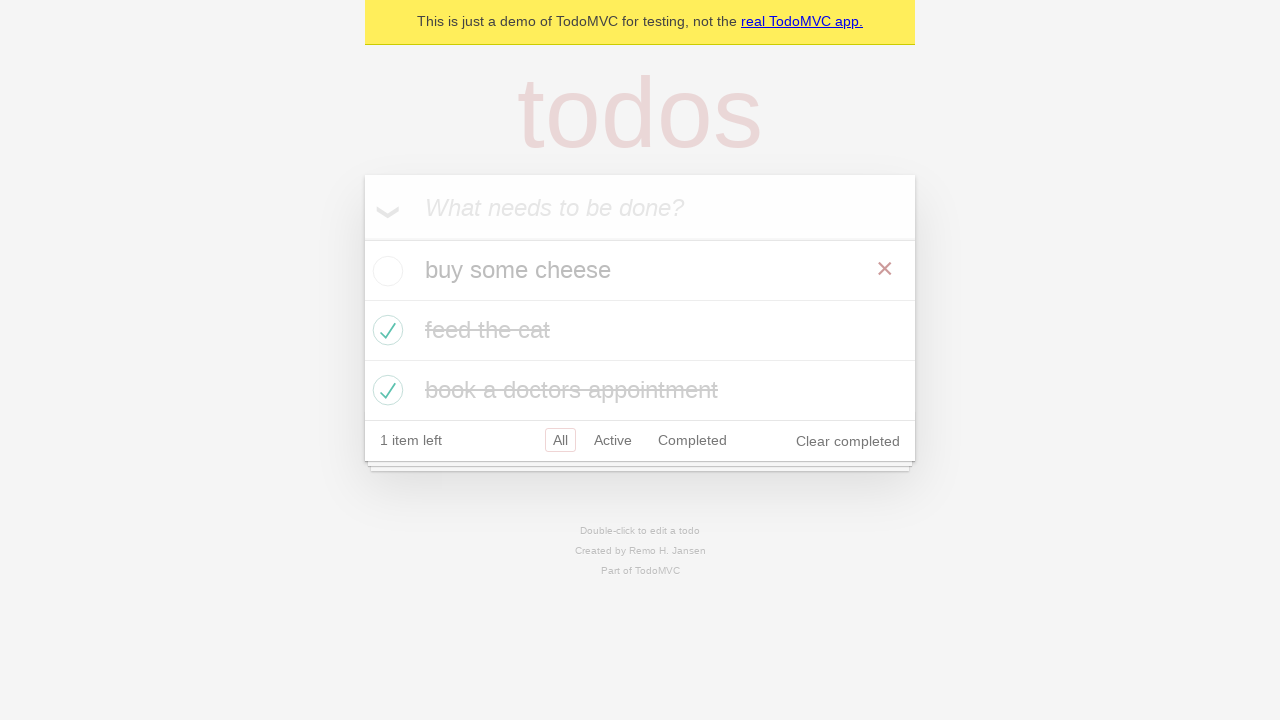

Re-checked the first todo item at (385, 271) on internal:testid=[data-testid="todo-item"s] >> nth=0 >> internal:role=checkbox
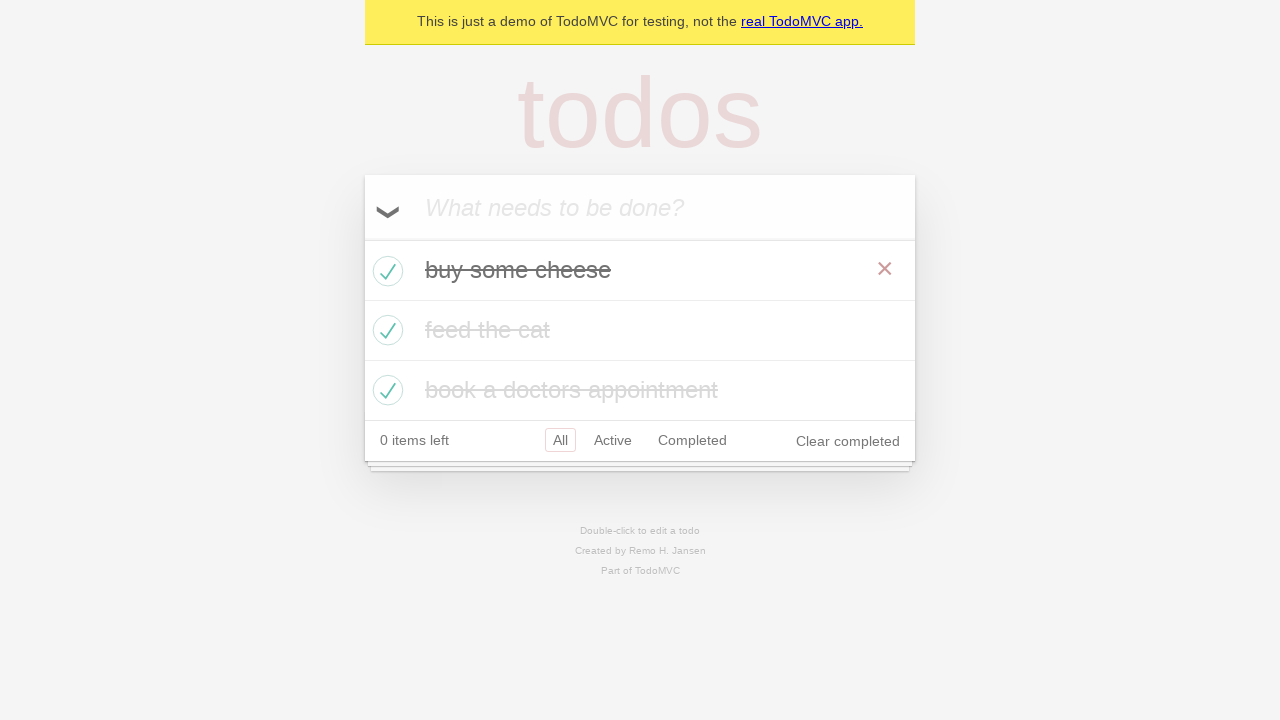

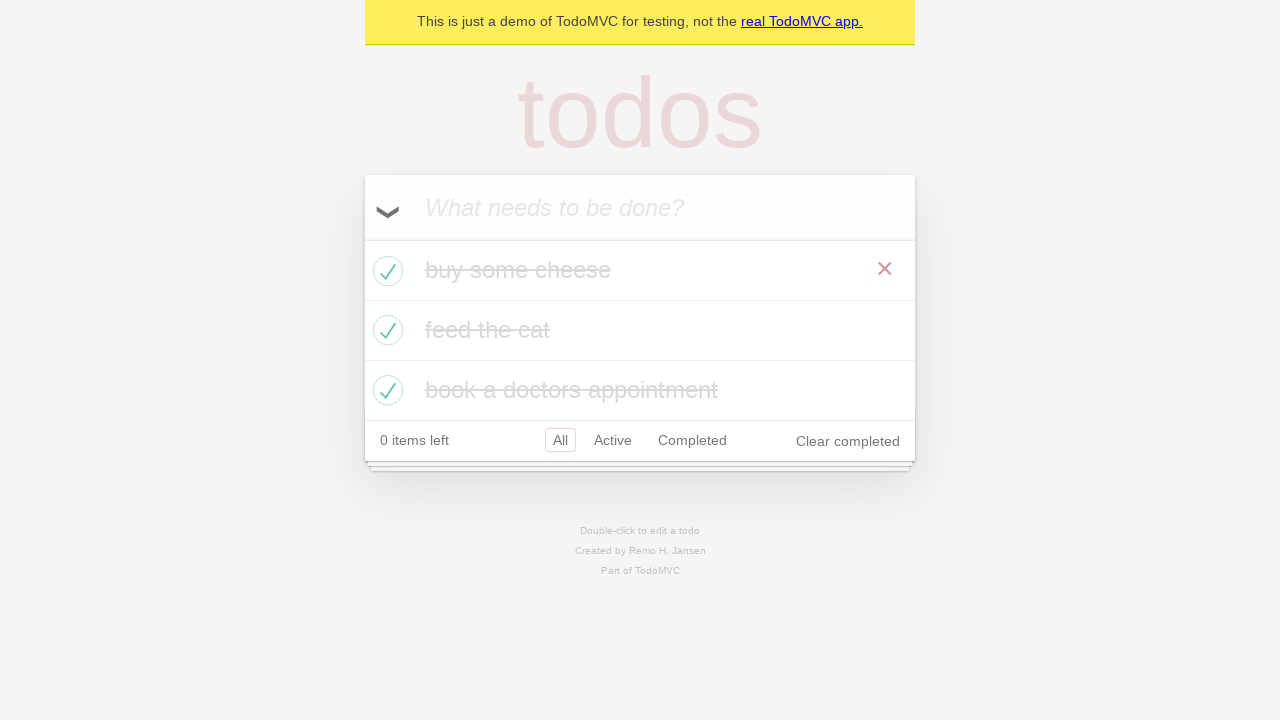